Navigates to ToolsQA website, retrieves page title and URL, then navigates to Gmail homepage

Starting URL: http://www.toolsqa.com

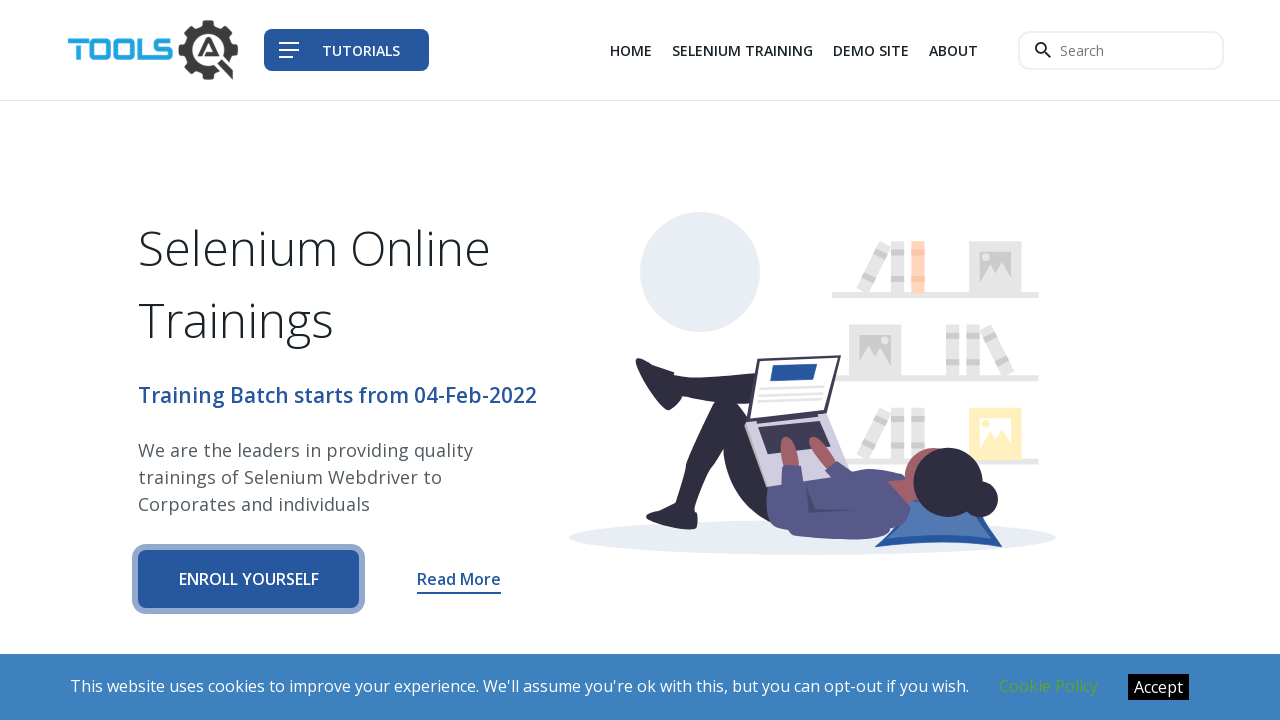

Retrieved page title from ToolsQA website
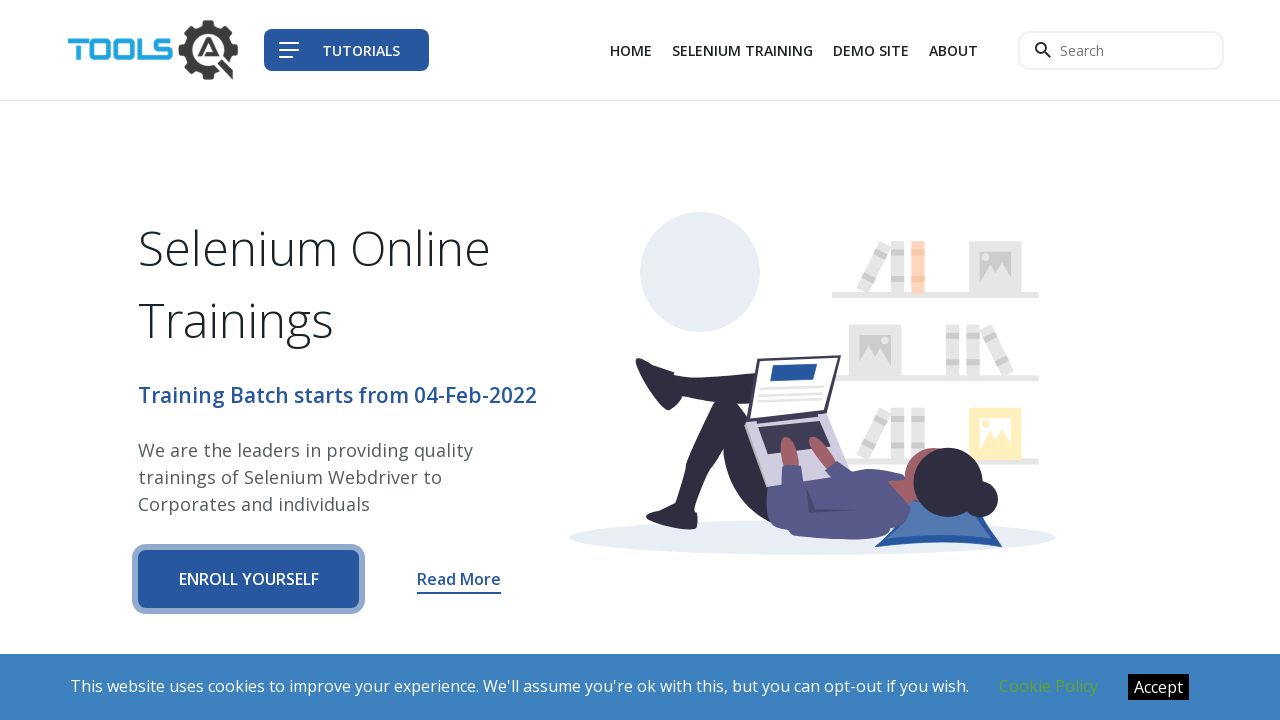

Retrieved current URL from ToolsQA website
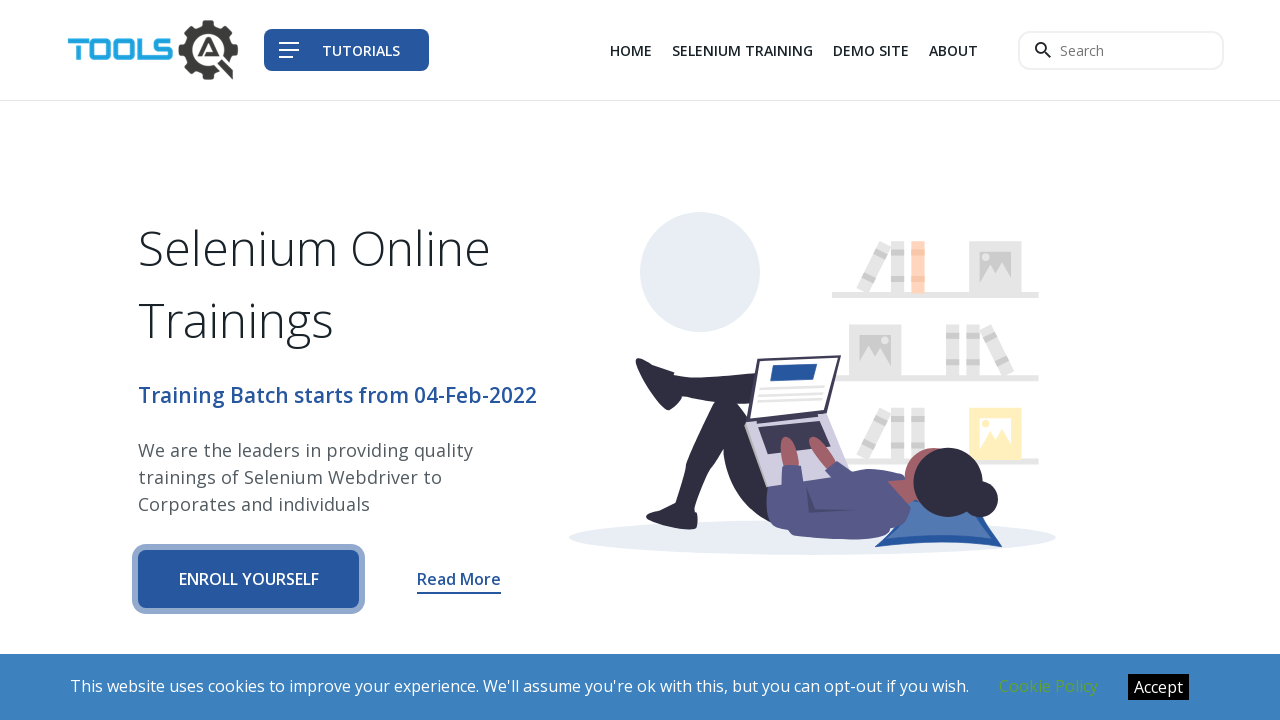

Navigated to Gmail homepage
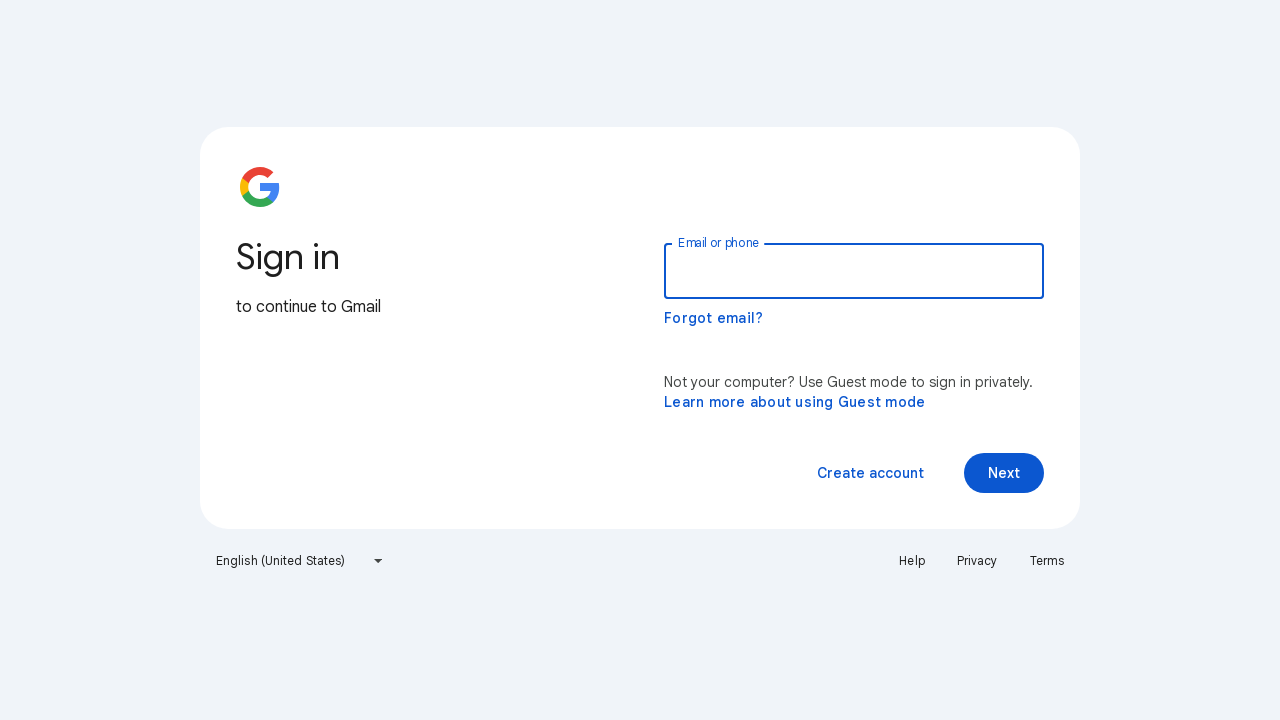

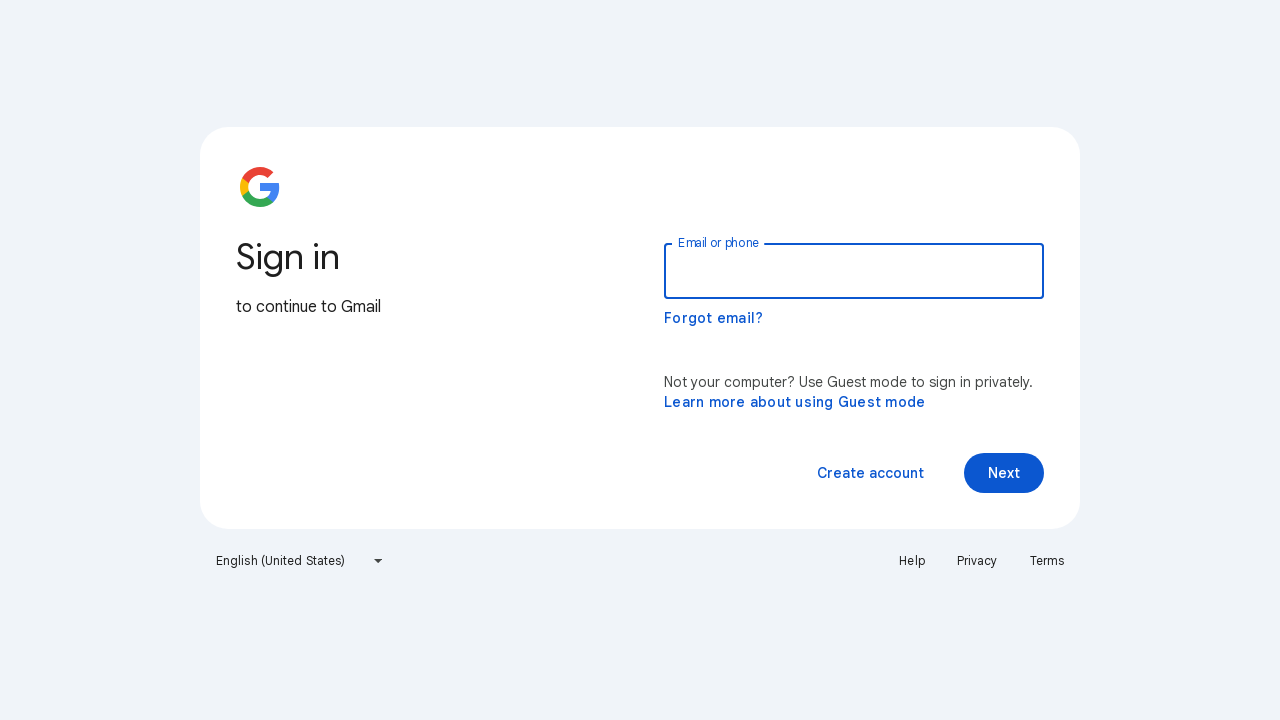